Navigates to the Belgium Invasive Alien Species biodiversity page and verifies that the invasive species table loads with species data rows visible.

Starting URL: https://ias.biodiversity.be/species/all

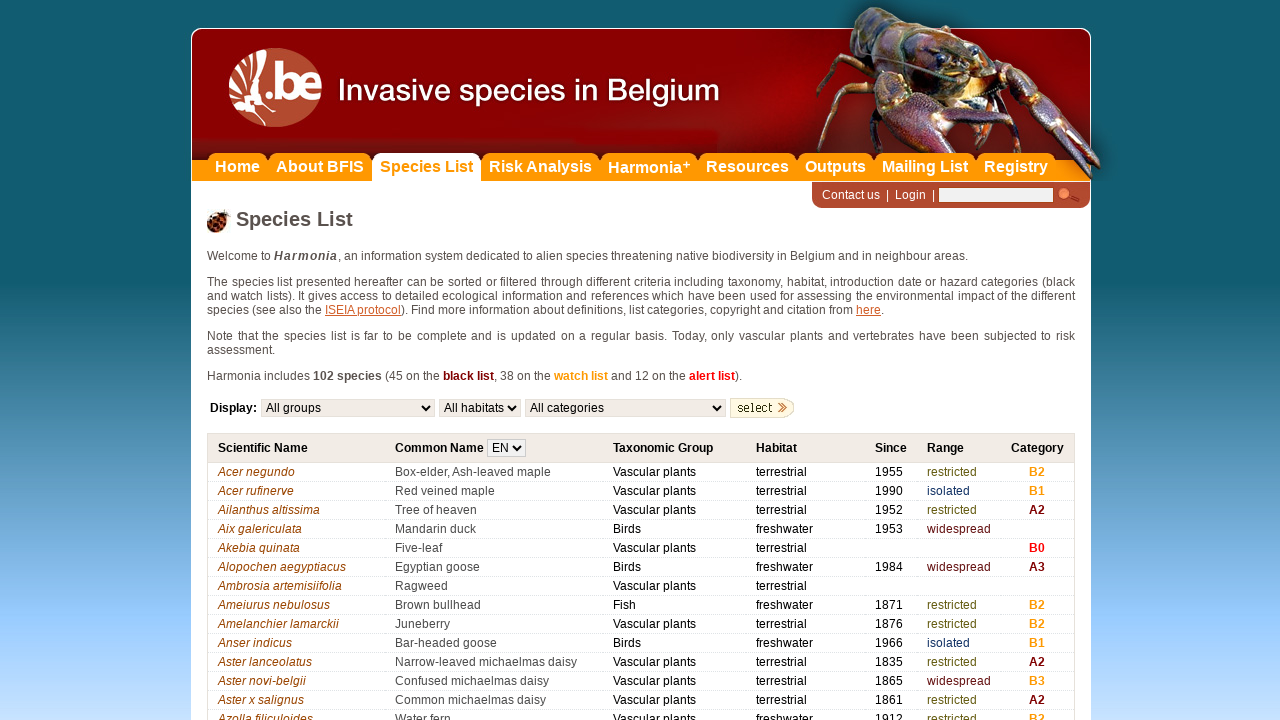

Navigated to Belgium Invasive Alien Species biodiversity page
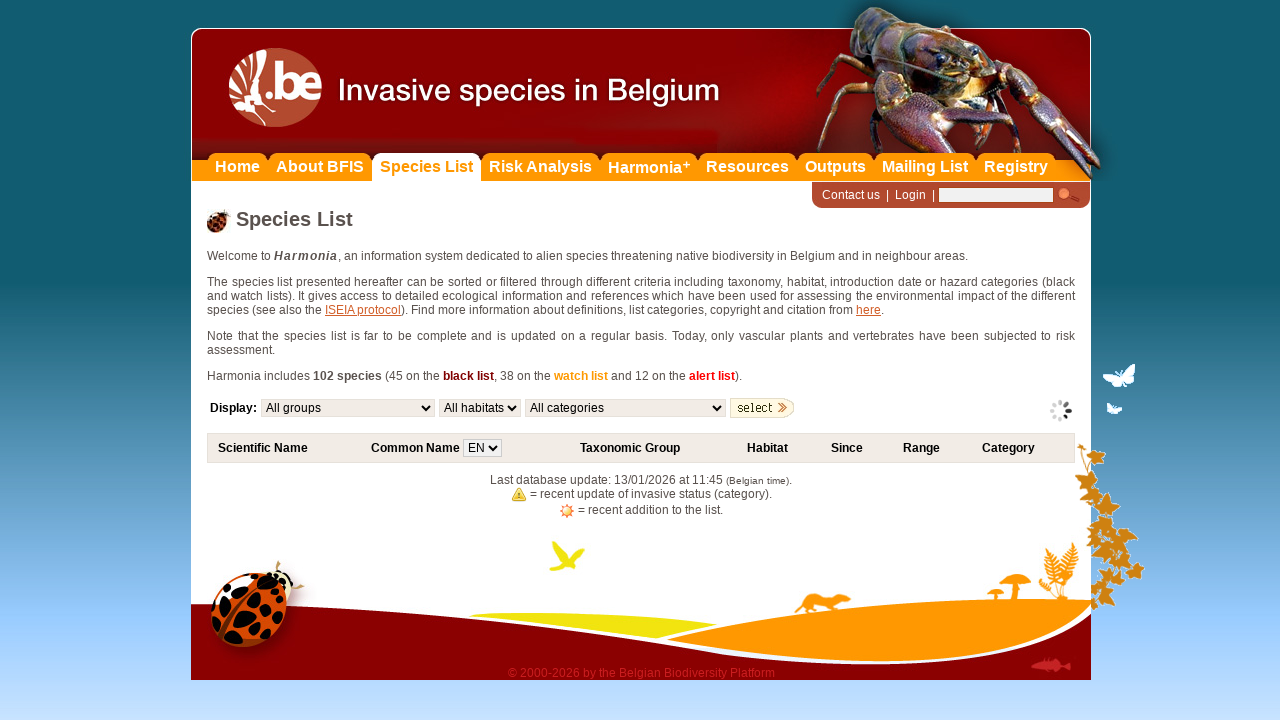

Invasive species table rows loaded successfully
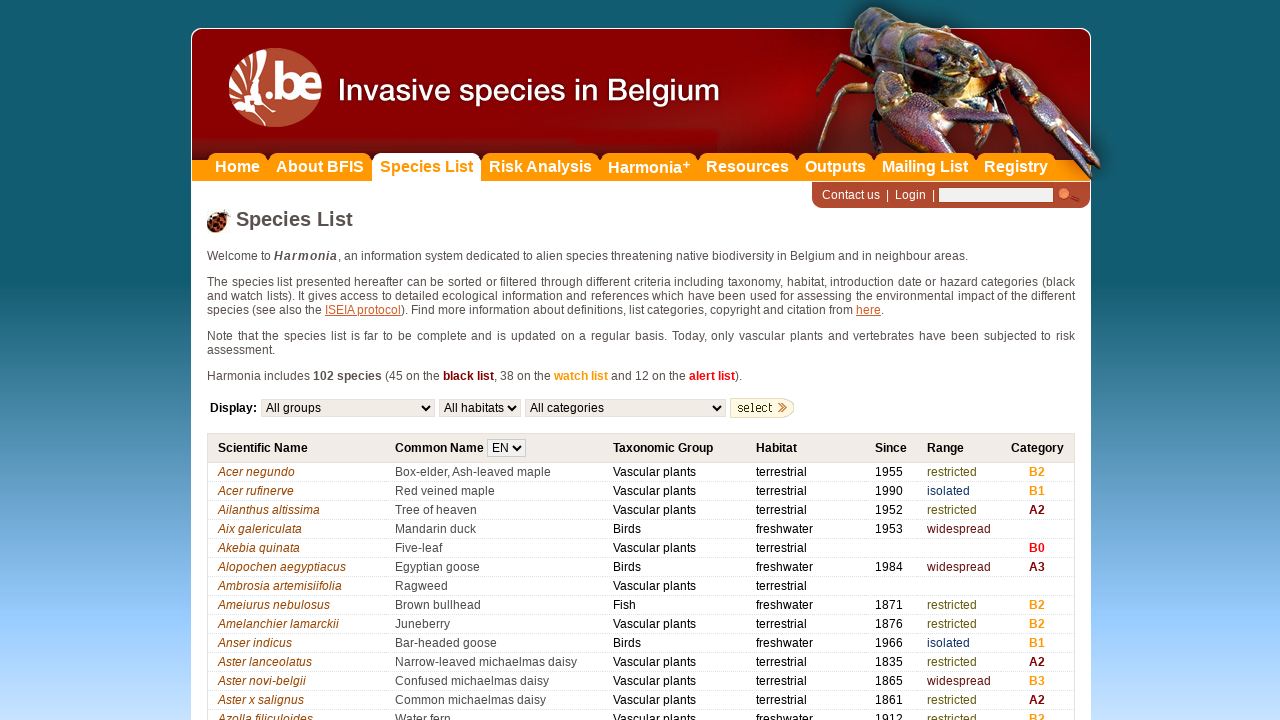

Species count text element verified
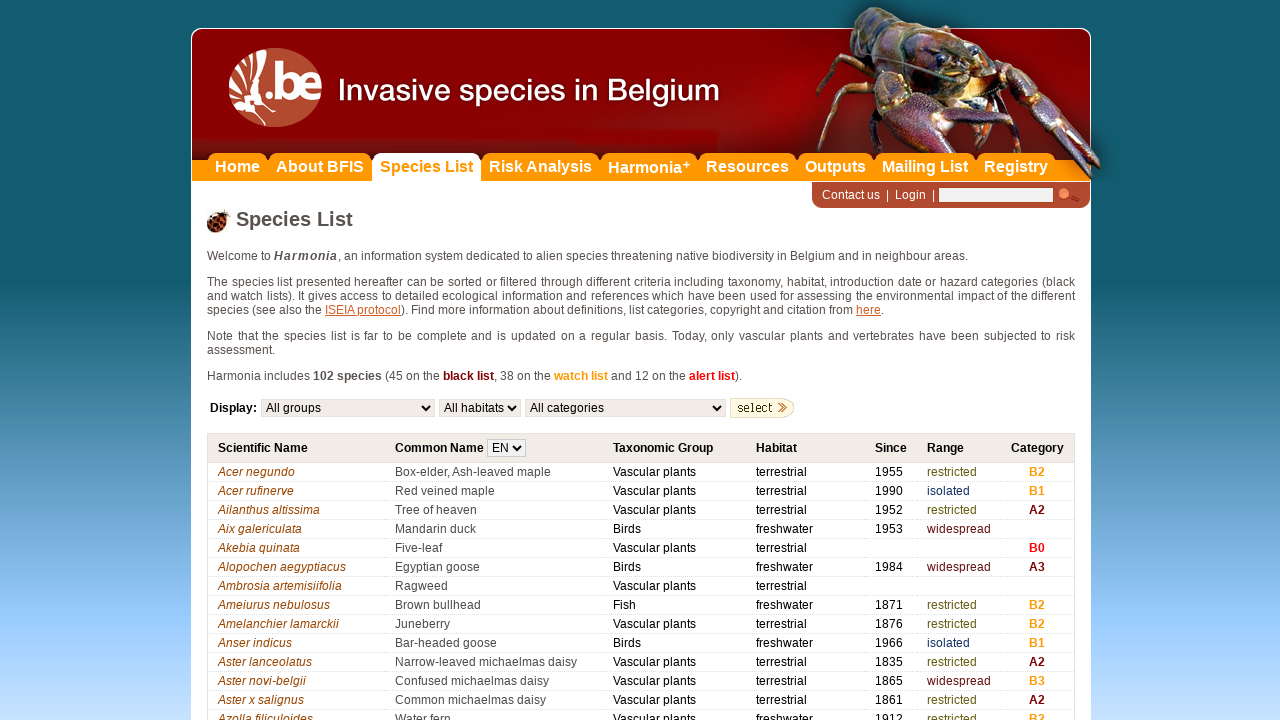

Table rows with species data confirmed visible
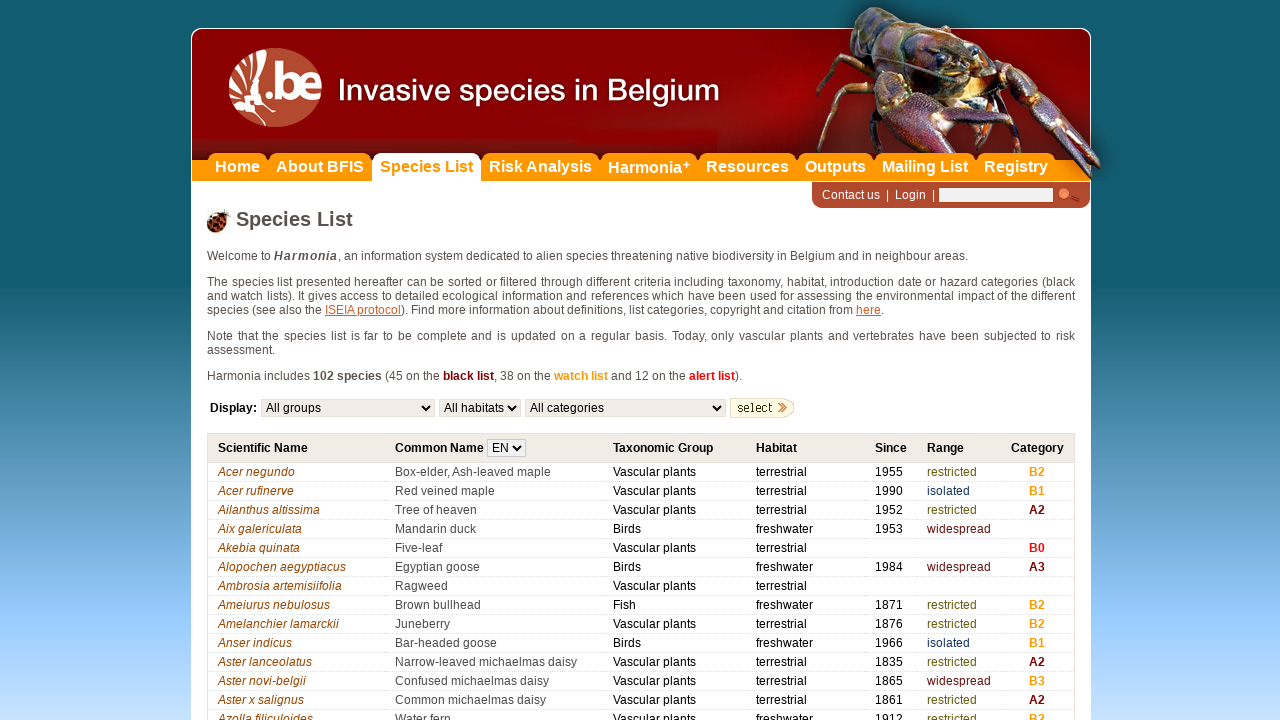

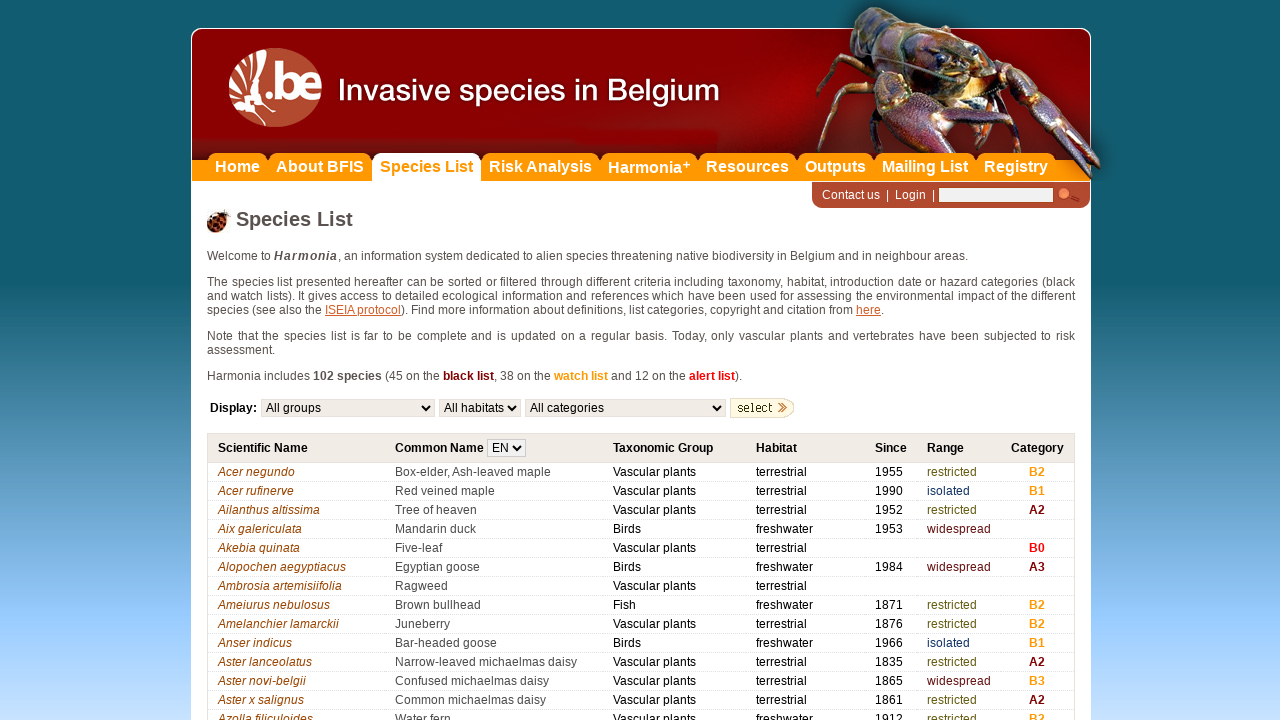